Tests entering text in a JavaScript prompt dialog and accepting it

Starting URL: https://automationfc.github.io/basic-form/index.html

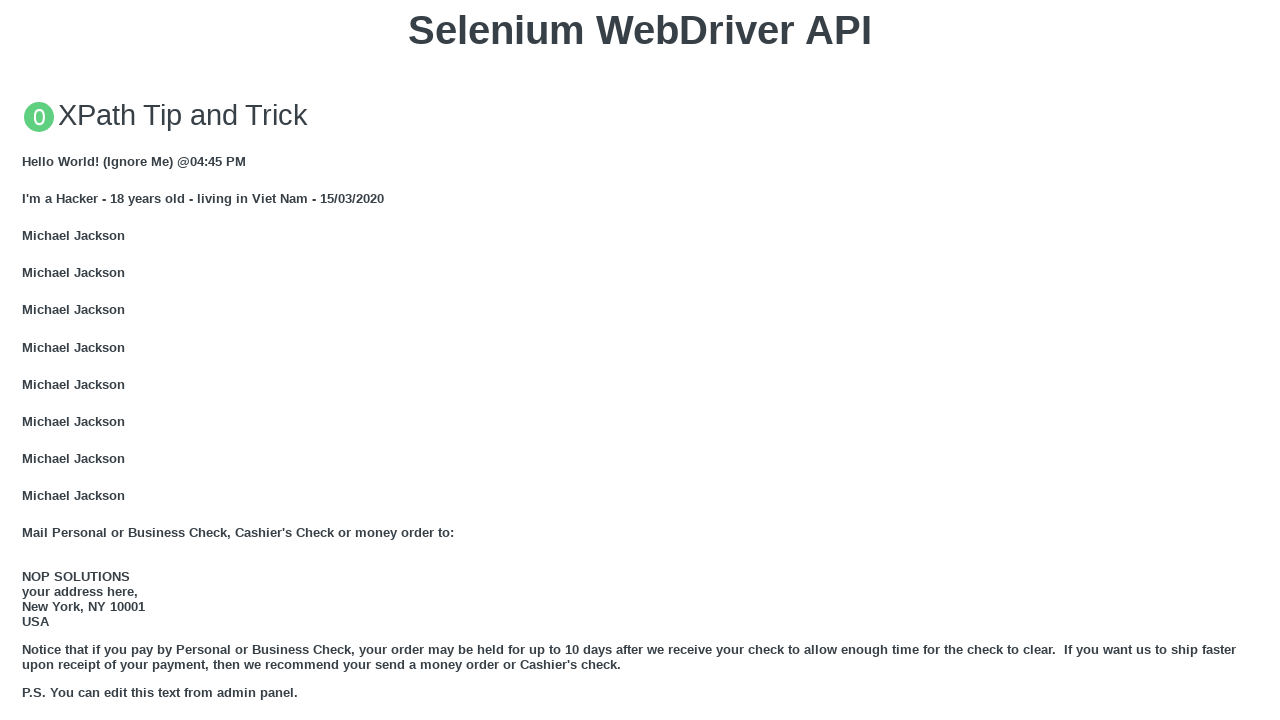

Set up dialog handler to accept prompt with text 'Selenium WebDriver'
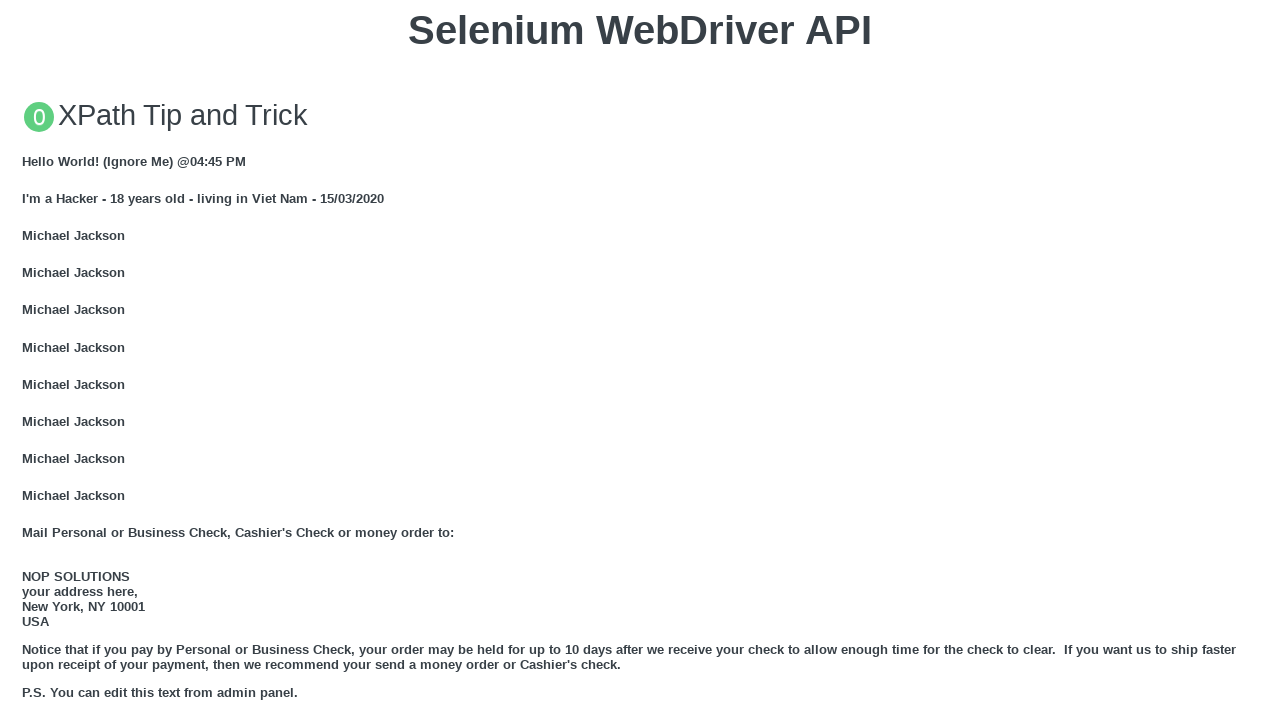

Clicked 'Click for JS Prompt' button to trigger JavaScript prompt dialog at (640, 360) on xpath=//button[text()='Click for JS Prompt']
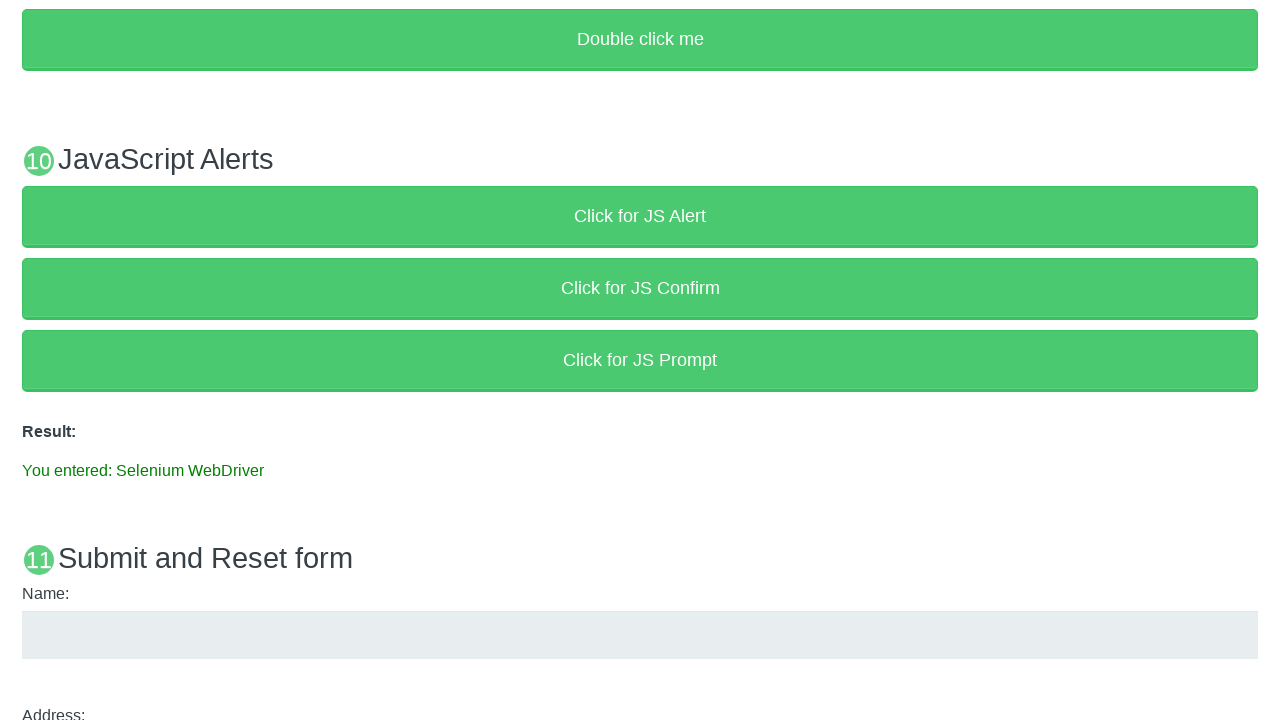

Verified that result text displays 'You entered: Selenium WebDriver'
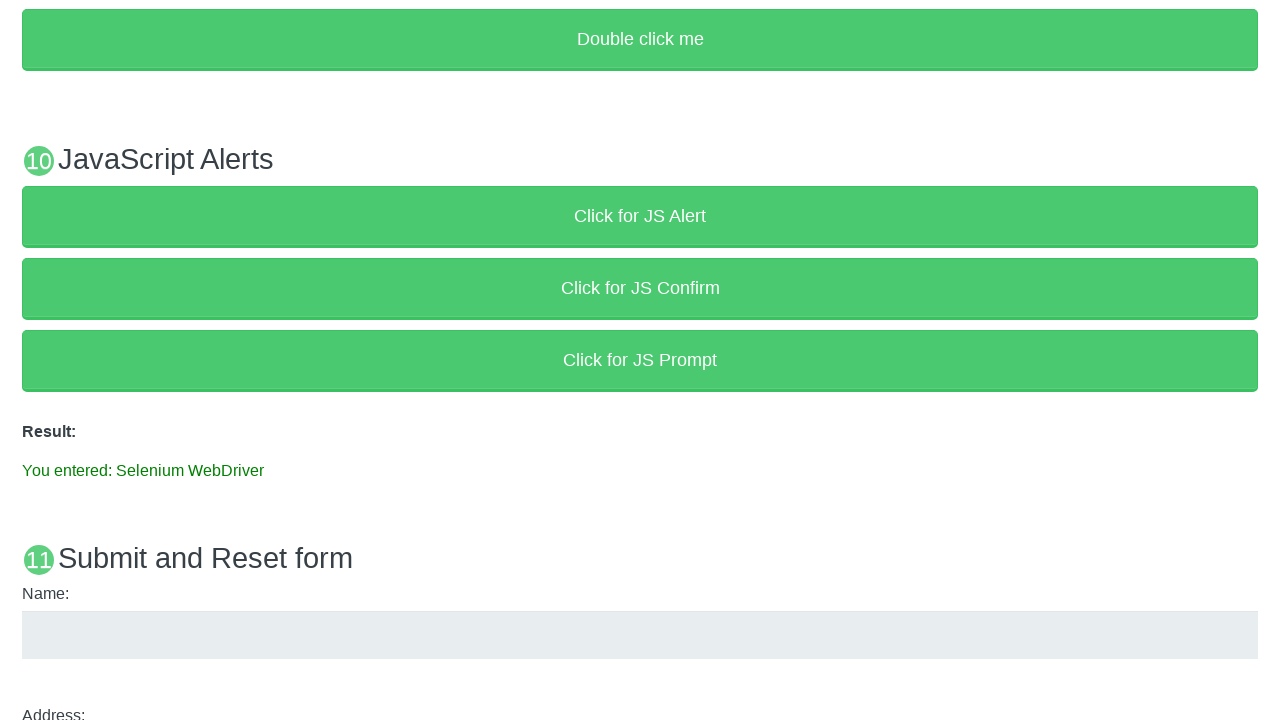

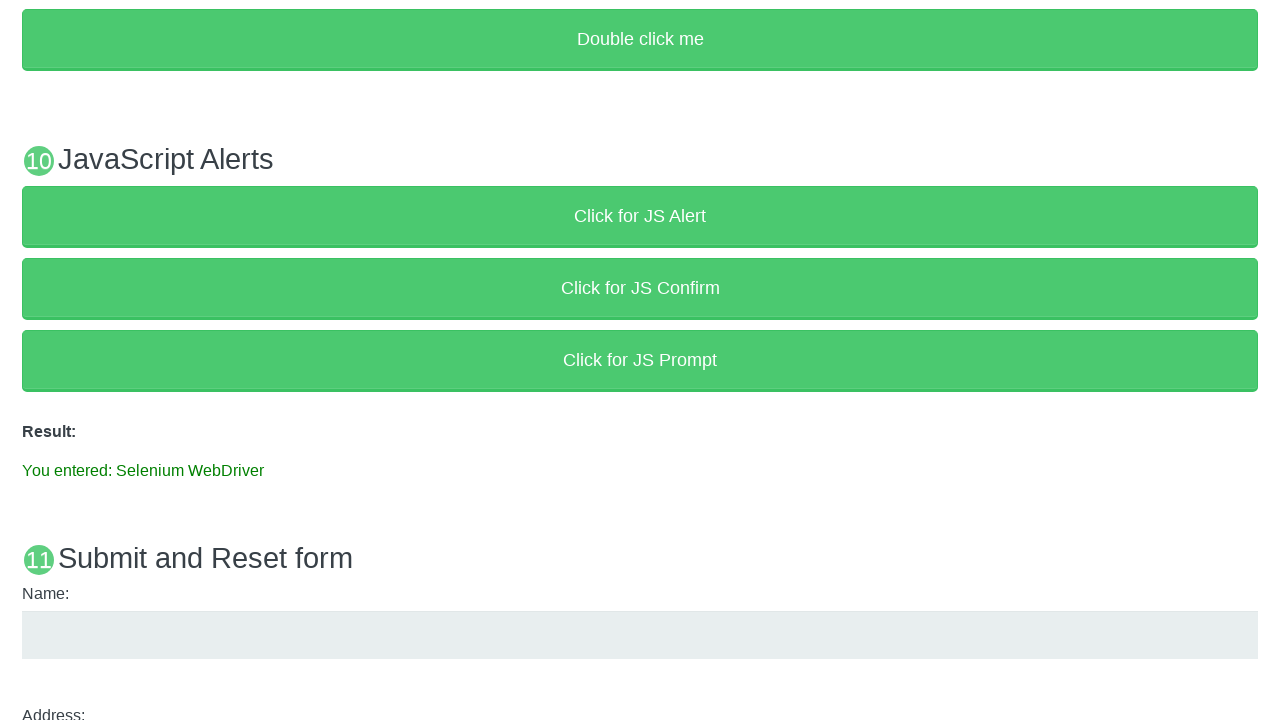